Navigates to Spotify podcast charts page for Latin America and verifies that podcast listing elements are displayed on the page.

Starting URL: https://podcastcharts.byspotify.com/latam

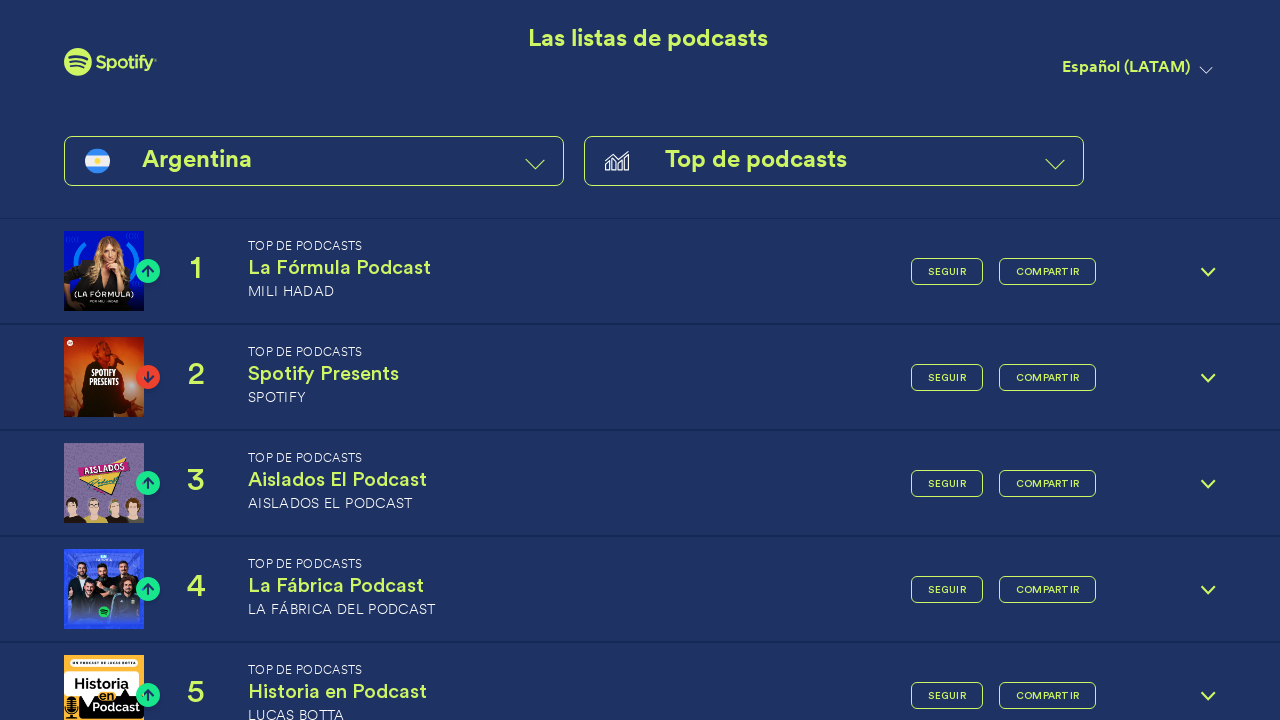

Navigated to Spotify podcast charts page for Latin America
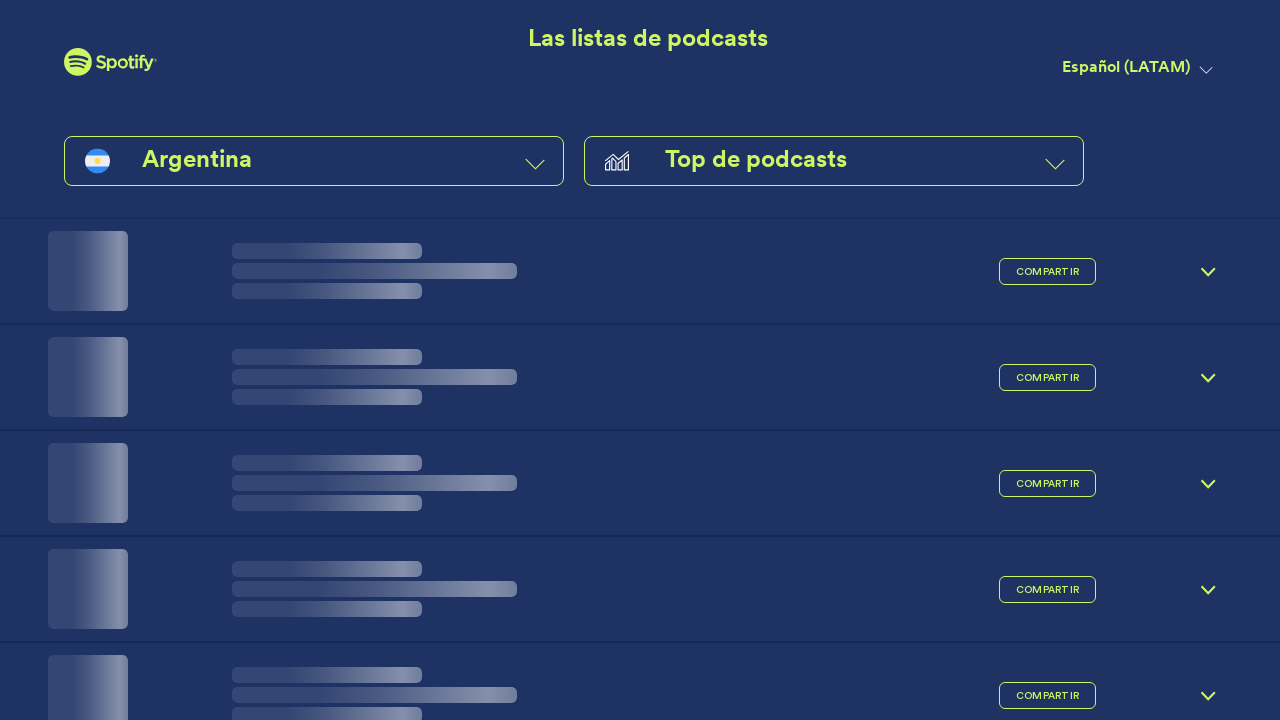

Podcast listing elements loaded on the page
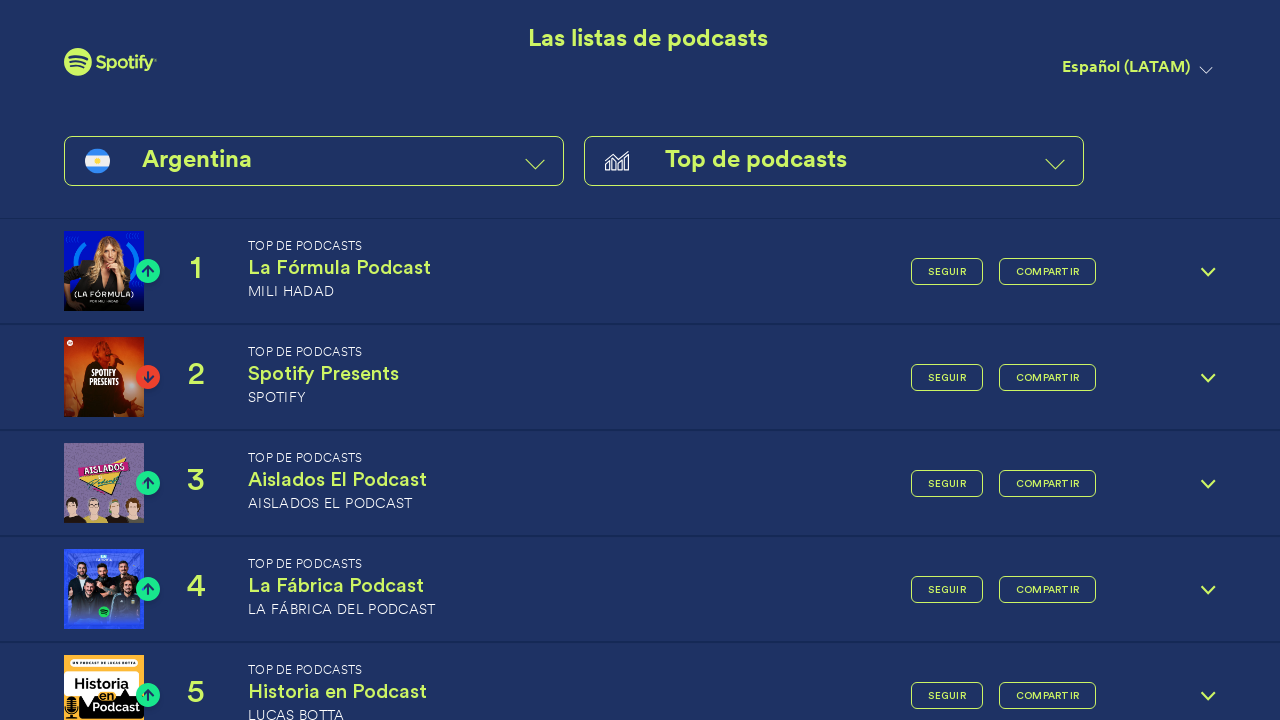

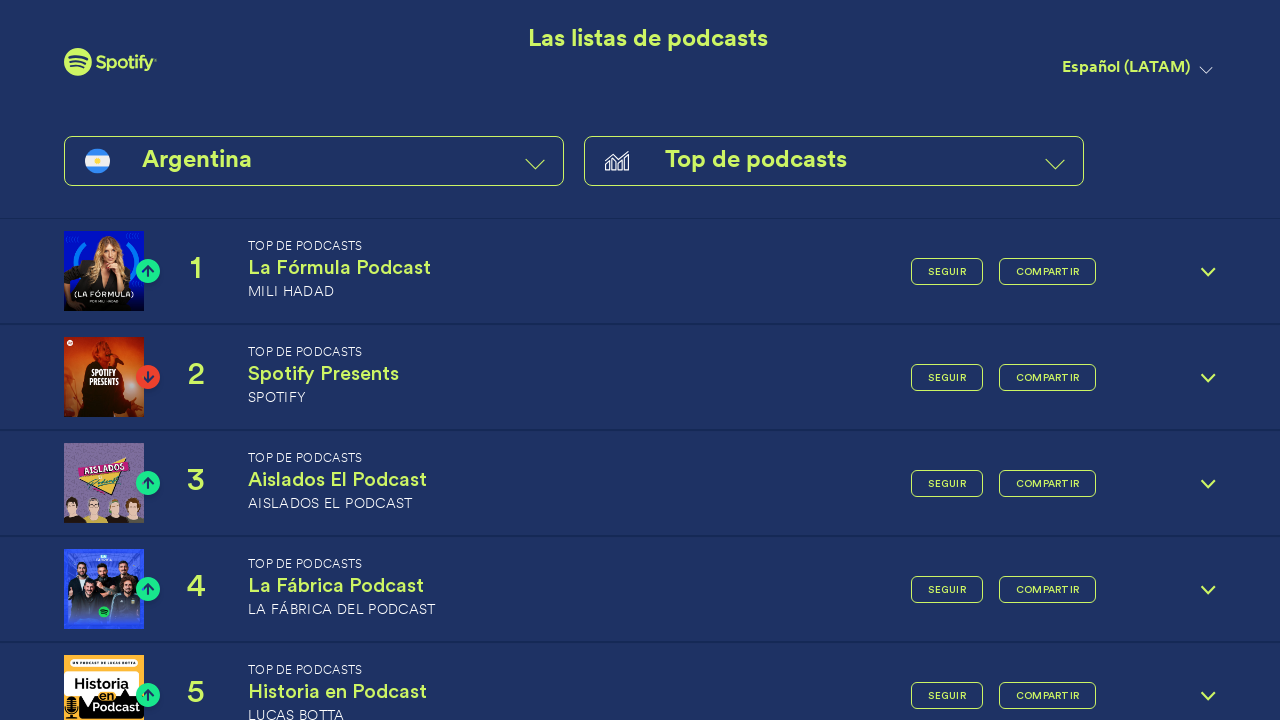